Tests JavaScript confirm dialog by triggering it and dismissing it

Starting URL: https://the-internet.herokuapp.com/javascript_alerts

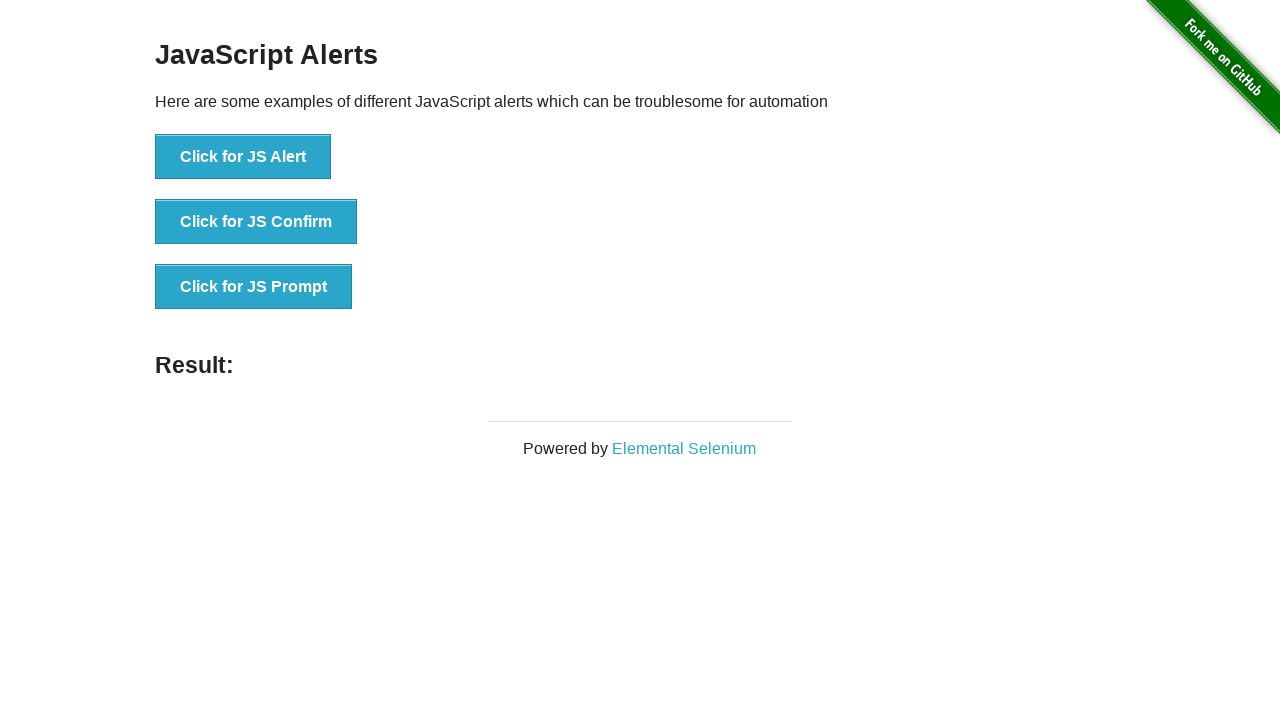

Set up dialog handler to dismiss confirm dialogs
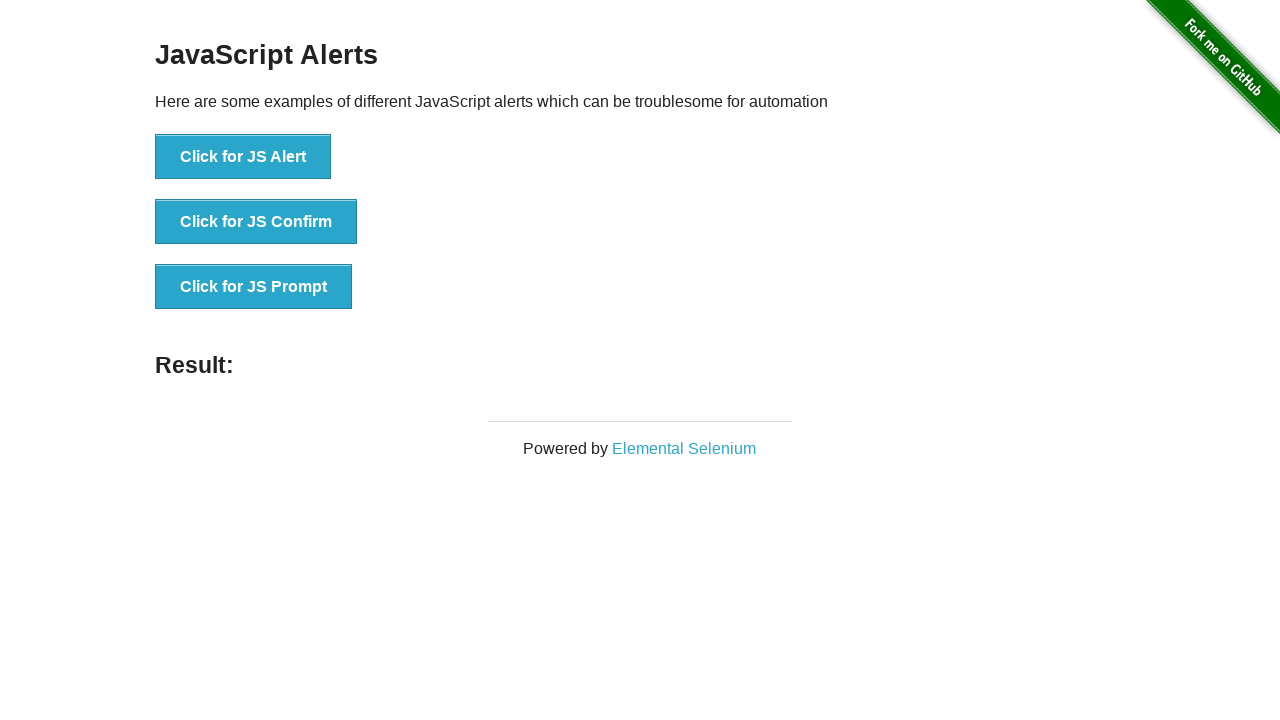

Clicked button to trigger JavaScript confirm dialog at (256, 222) on xpath=//button[contains(text(),'Click for JS Confirm')]
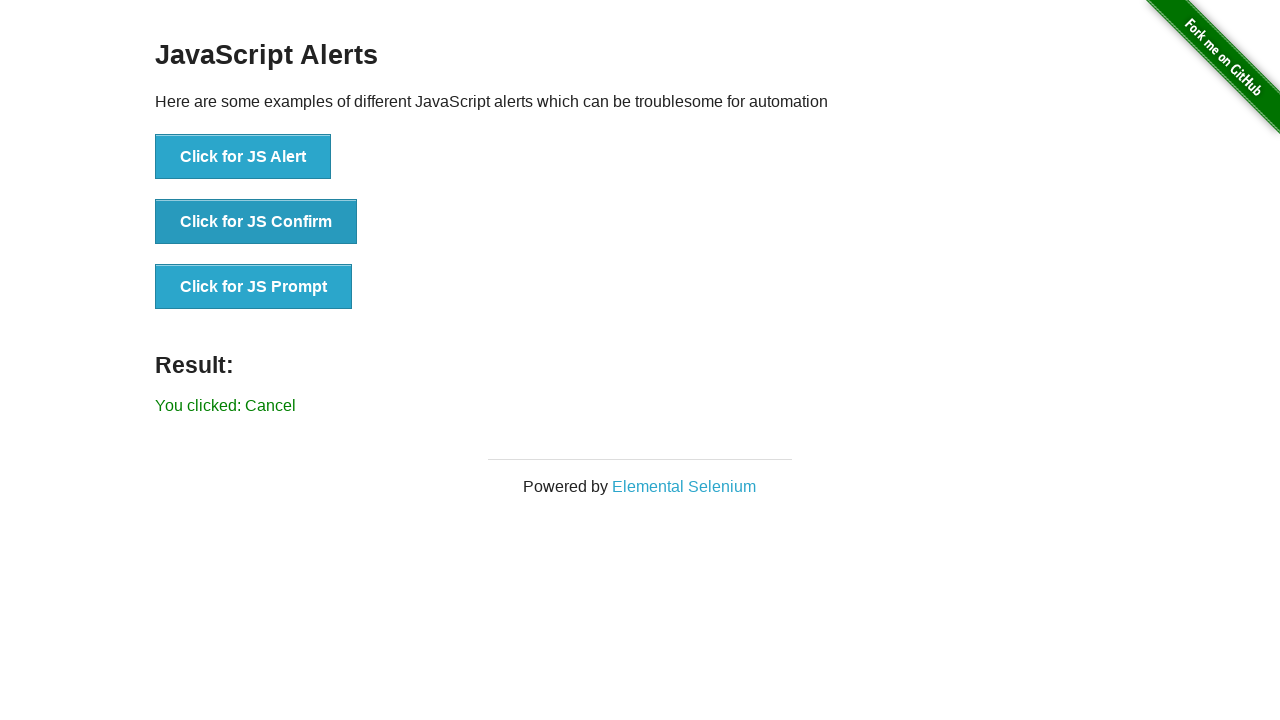

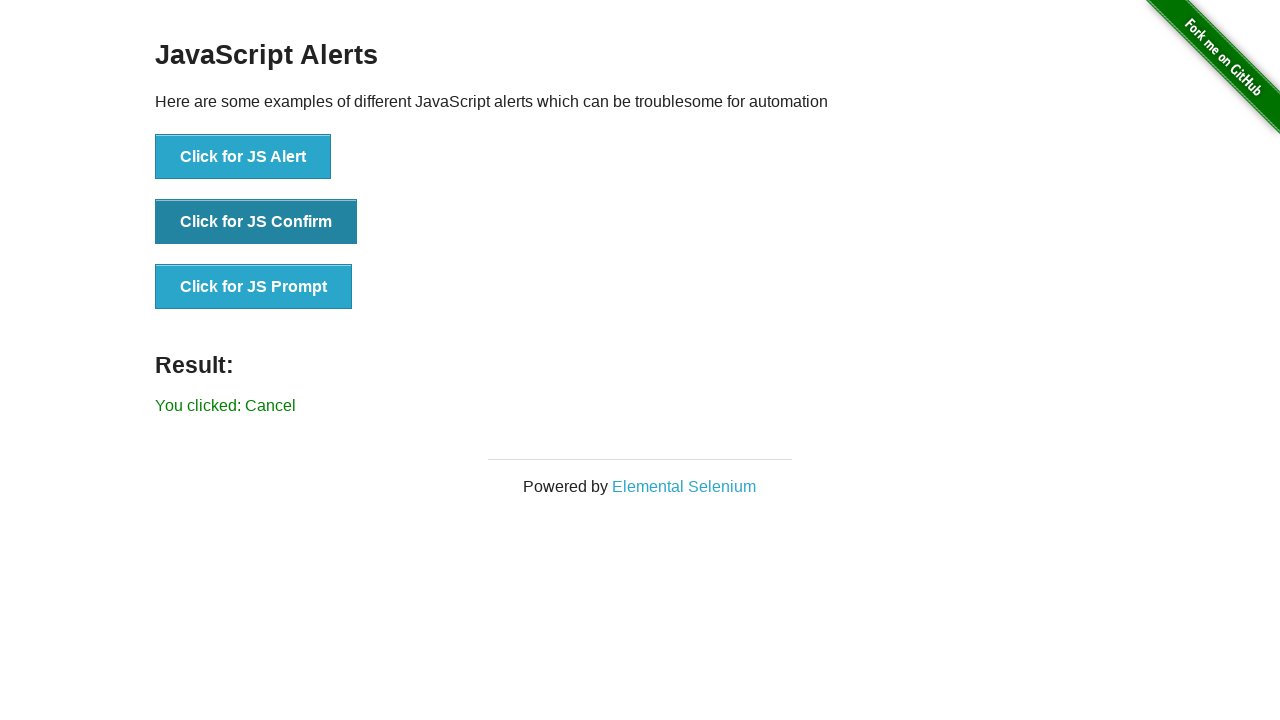